Tests an e-commerce product page by searching for products, adding items to cart based on product name, and verifying the brand logo text

Starting URL: http://rahulshettyacademy.com/seleniumPractise/#/

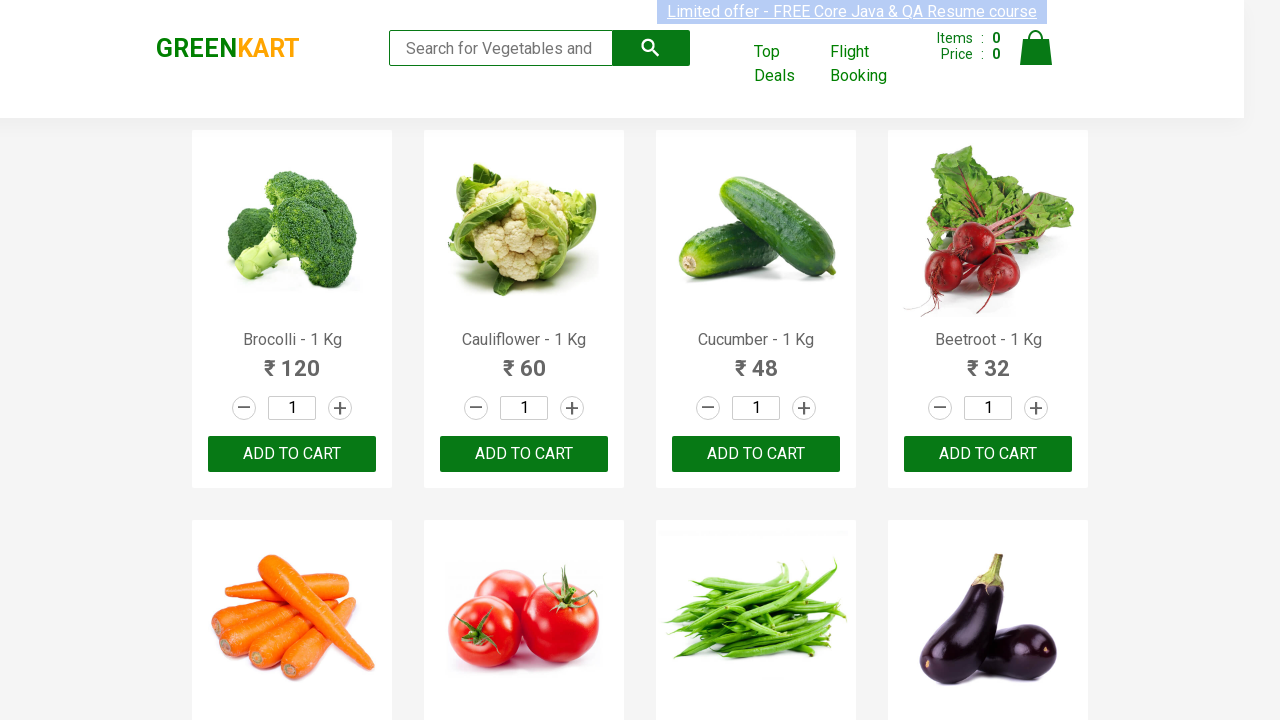

Filled search field with 'ca' on .search-keyword
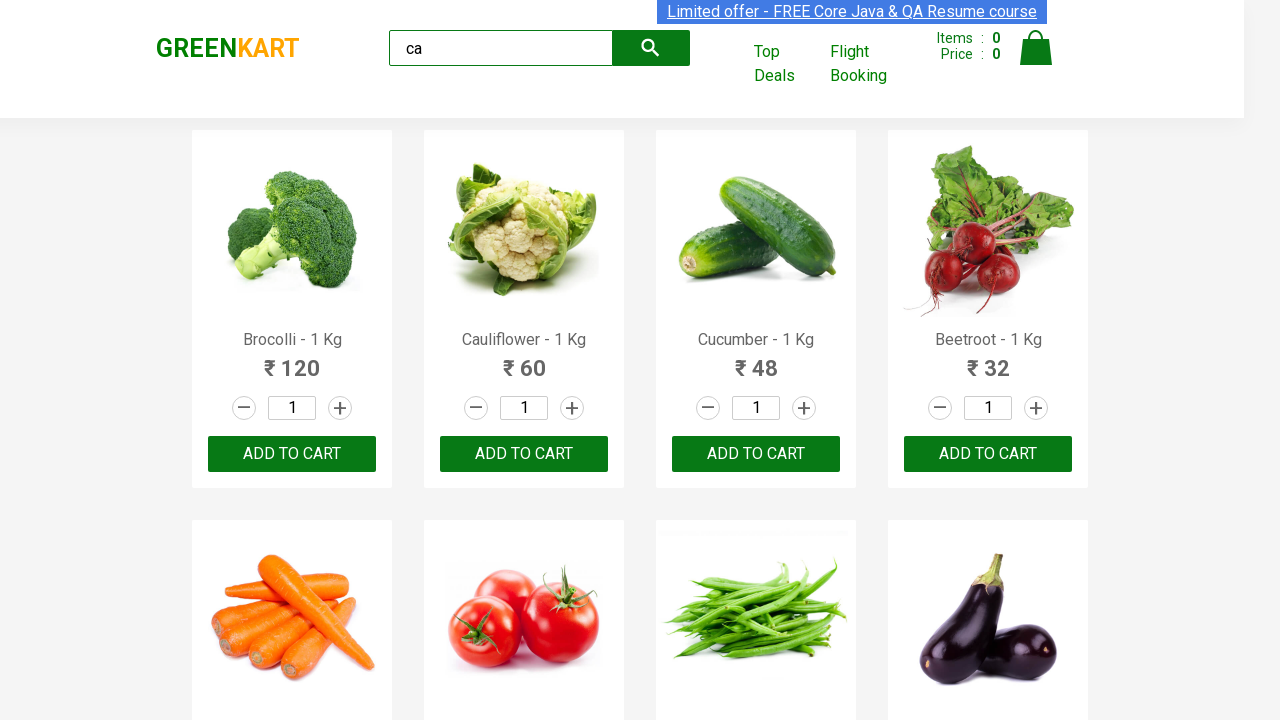

Filtered products loaded and visible
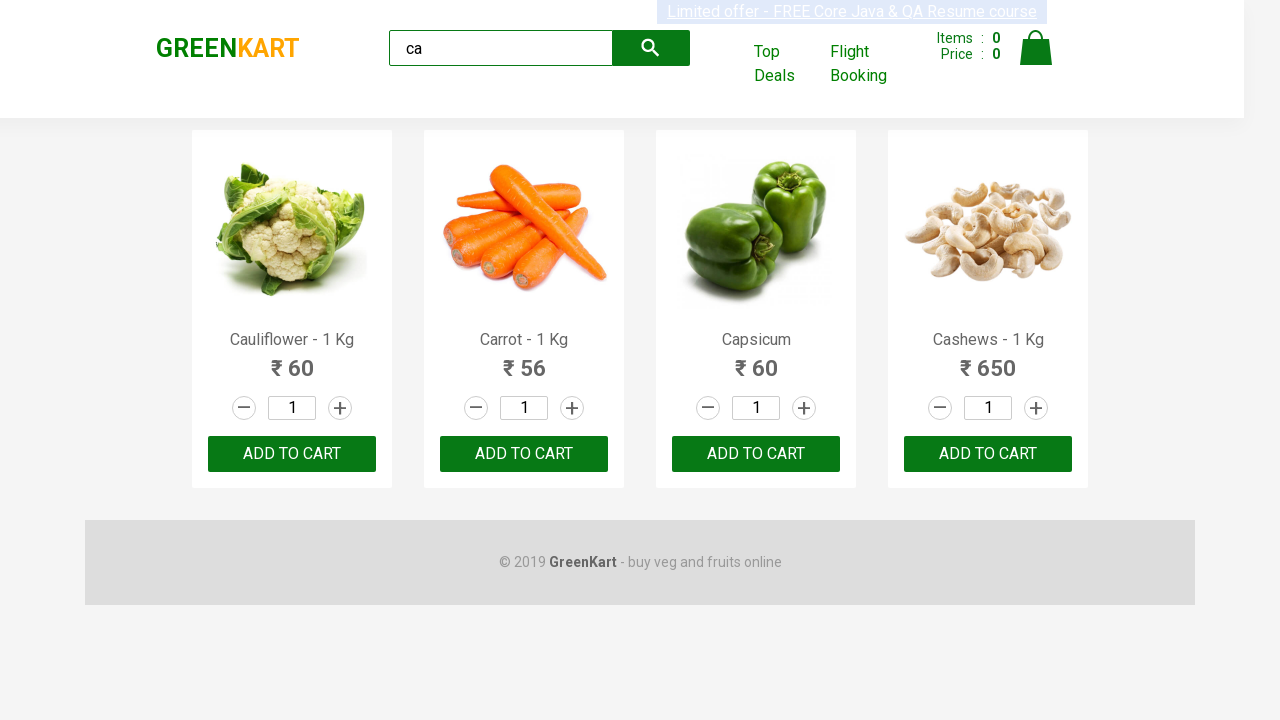

Retrieved all visible products (4 found)
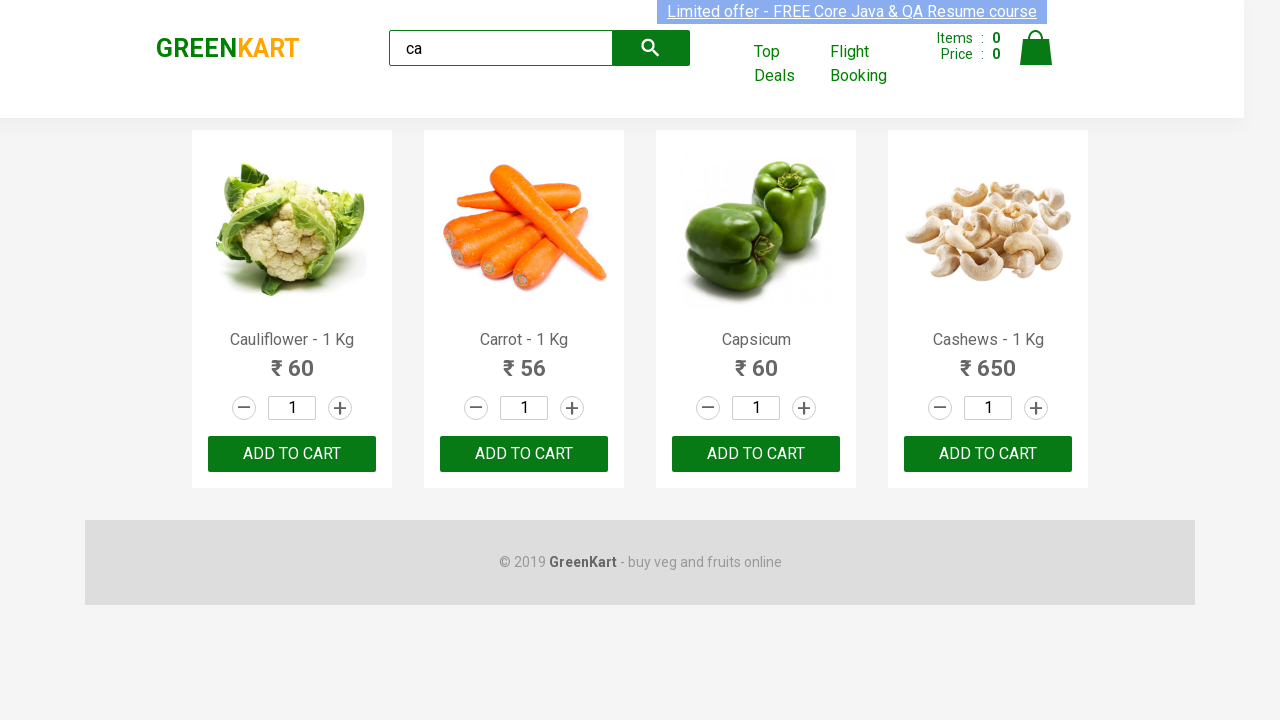

Clicked 'Add to Cart' for the 4th product at (988, 454) on .products .product >> nth=3 >> button:has-text("add to cart")
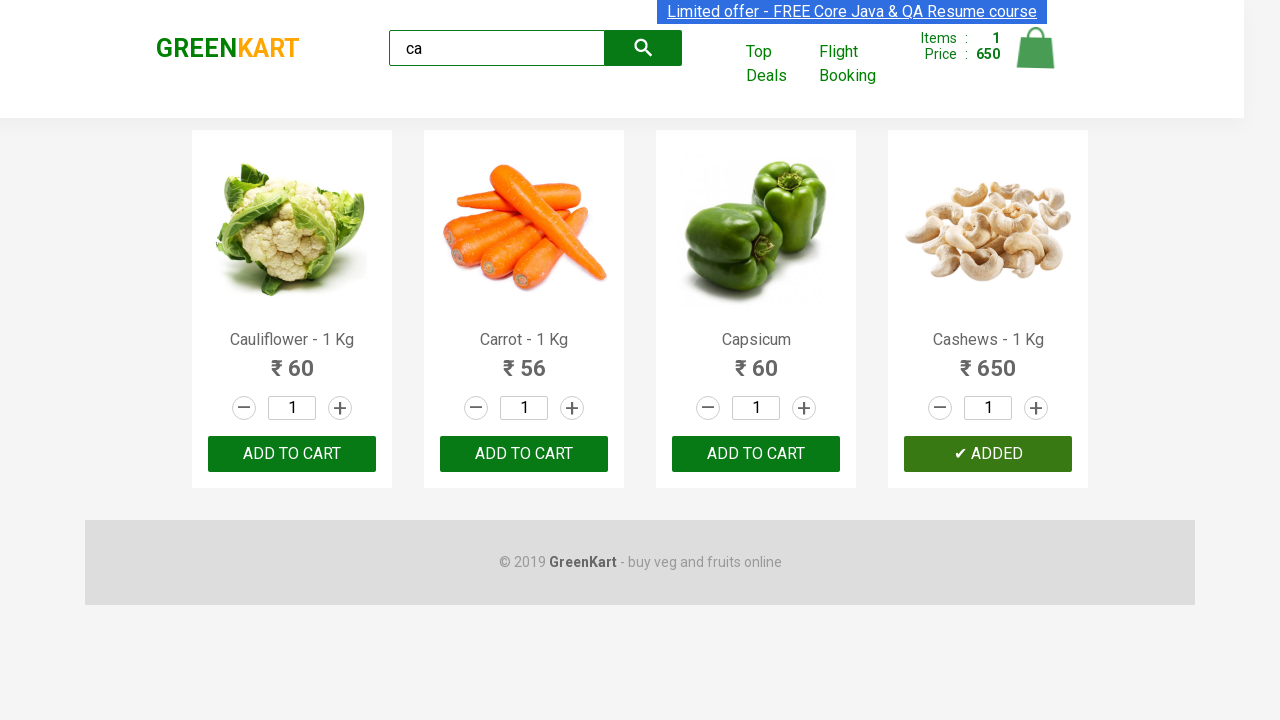

Retrieved all products for Carrot search (4 found)
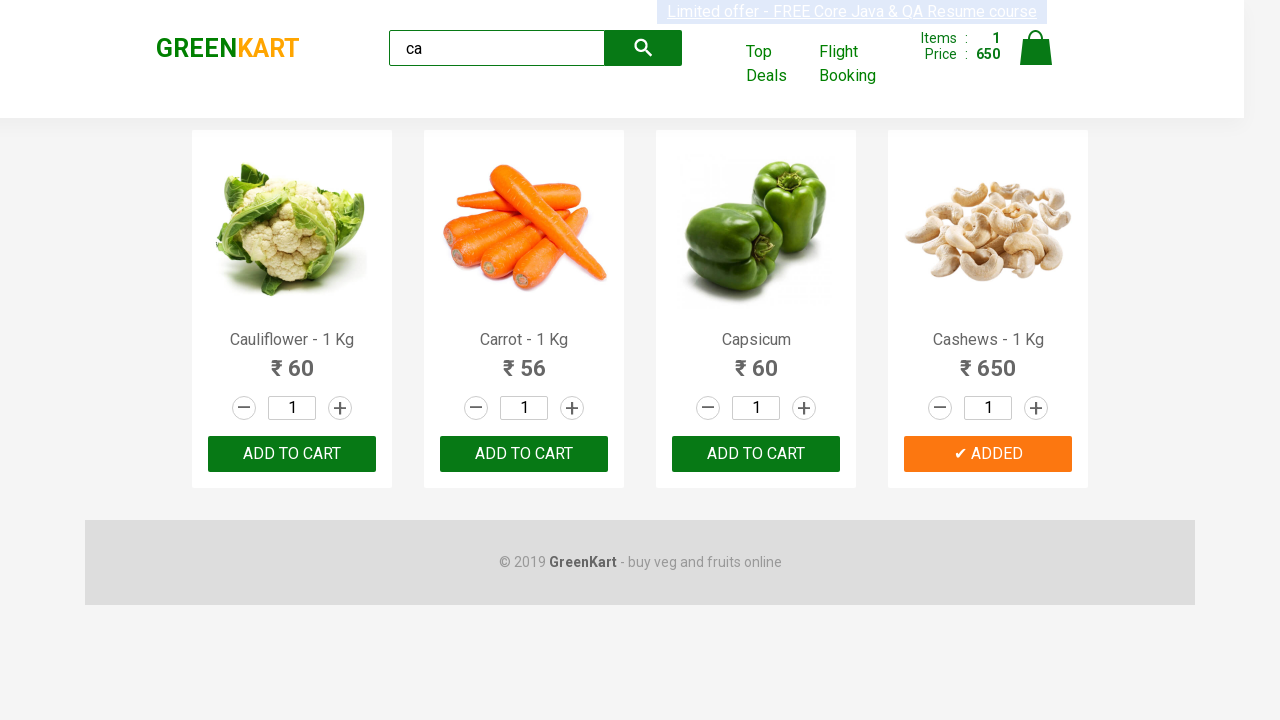

Clicked 'Add to Cart' for product: Carrot - 1 Kg at (524, 454) on .products .product >> nth=1 >> button
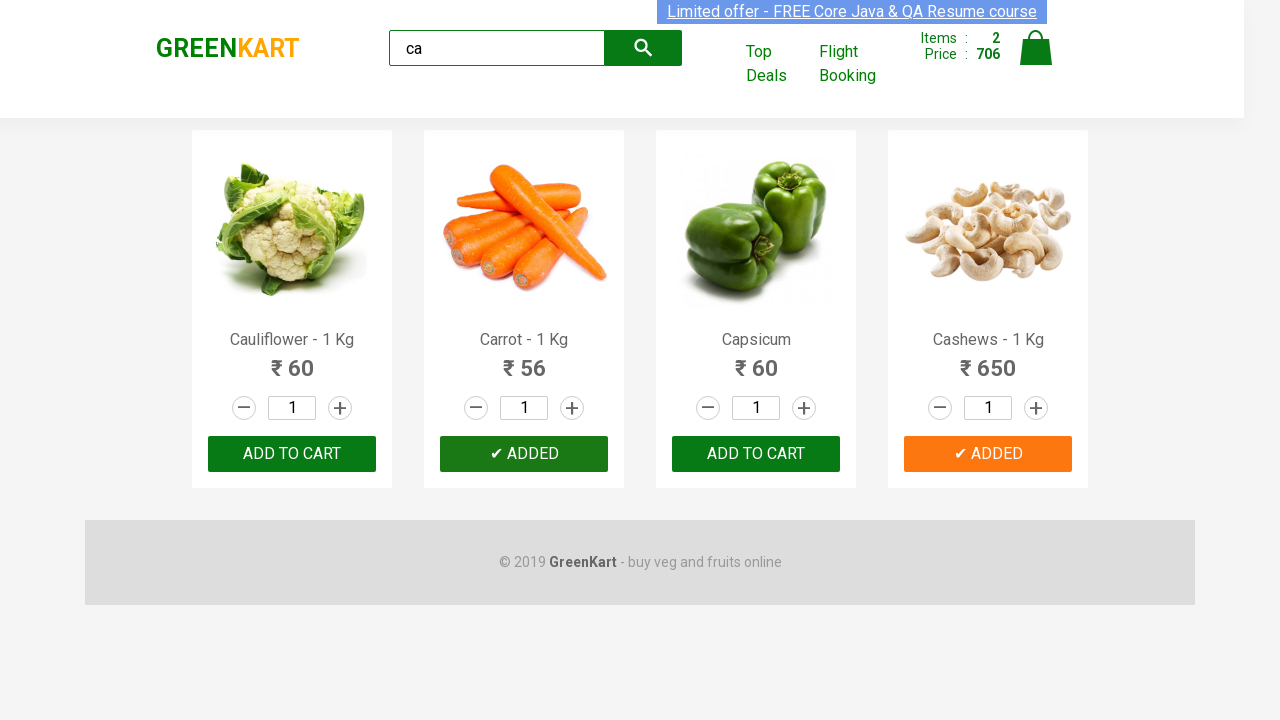

Brand logo element loaded
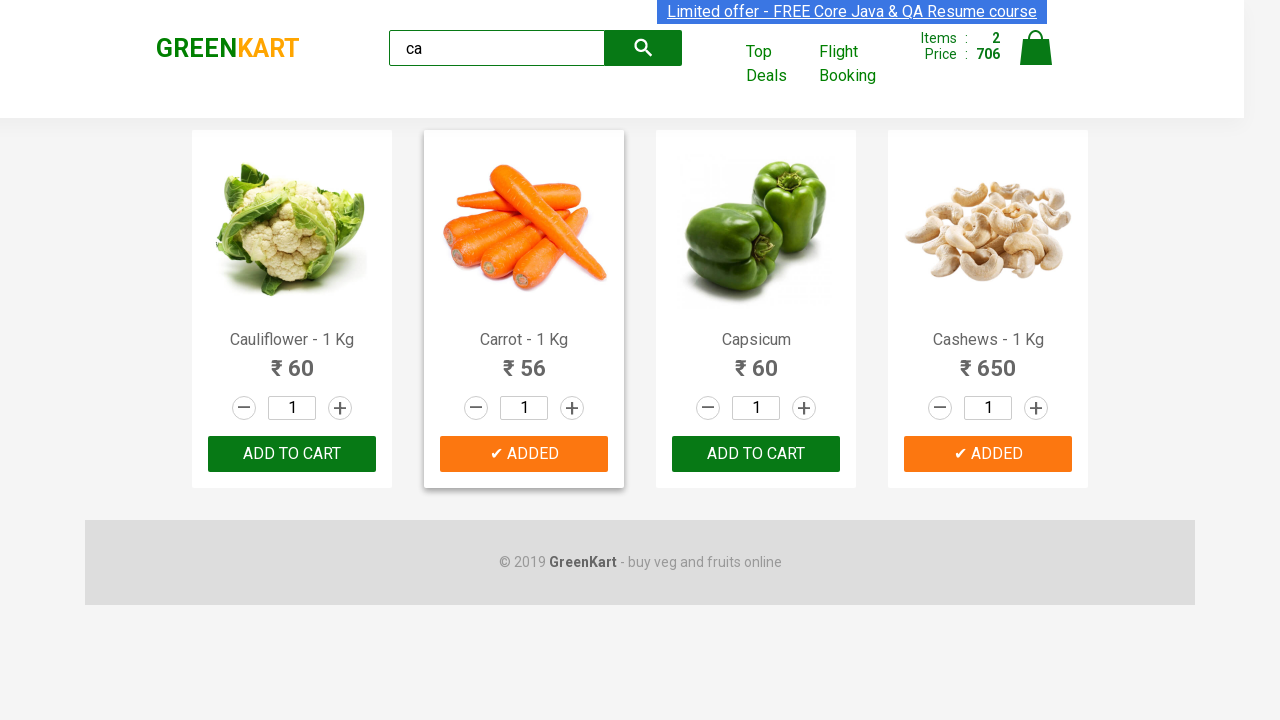

Verified brand logo text is 'GREENKART'
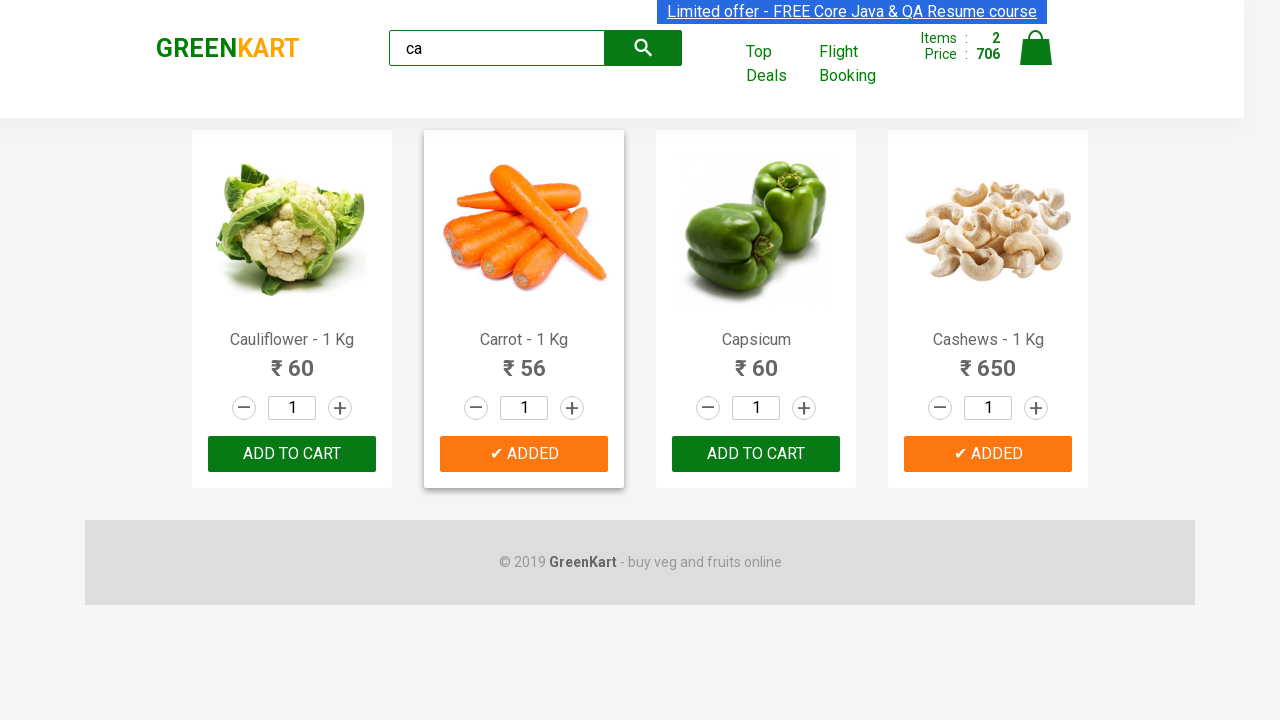

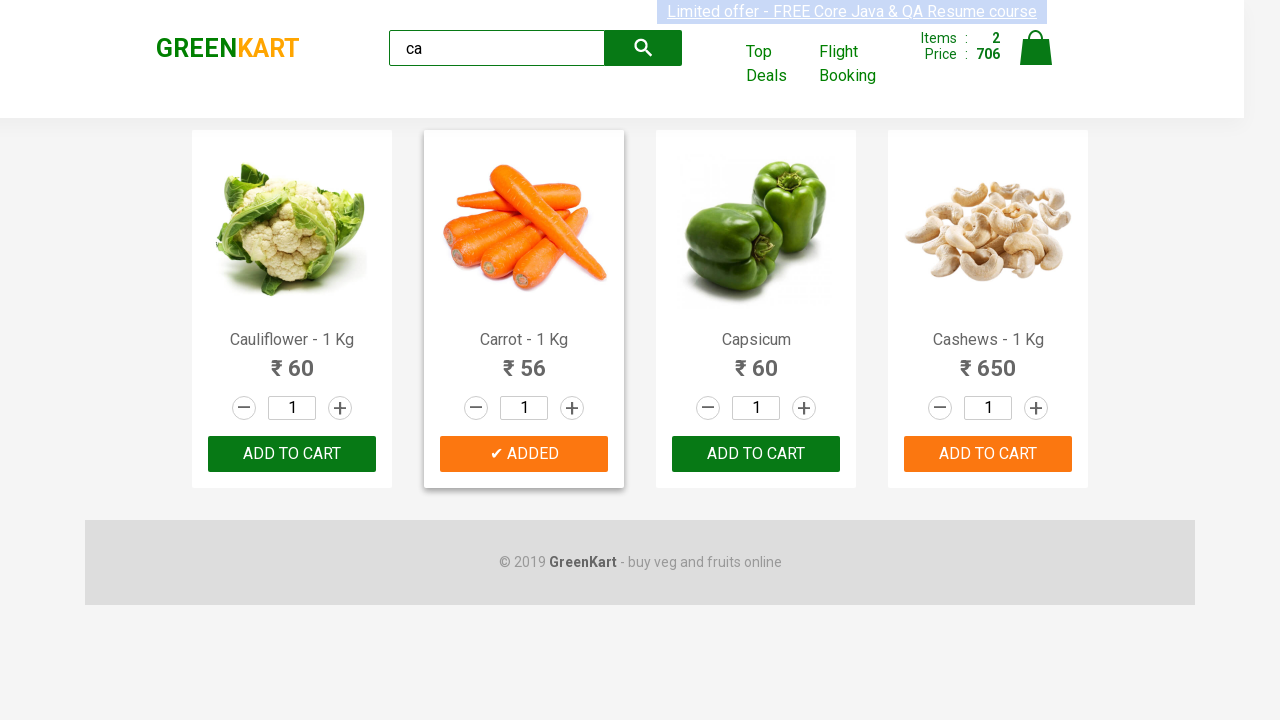